Tests horizontal scrolling functionality by scrolling left on a dashboard page using JavaScript execution.

Starting URL: https://dashboards.handmadeinteractive.com/jasonlove

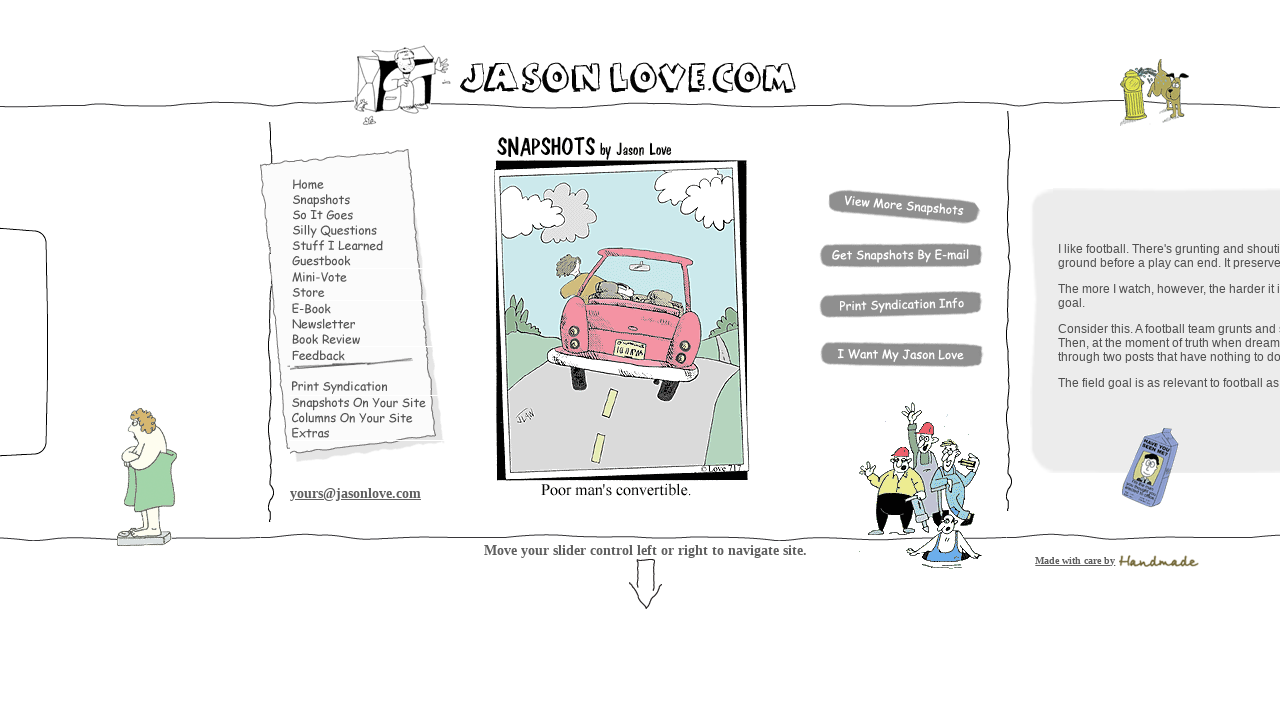

Scrolled left by 5000 pixels using JavaScript
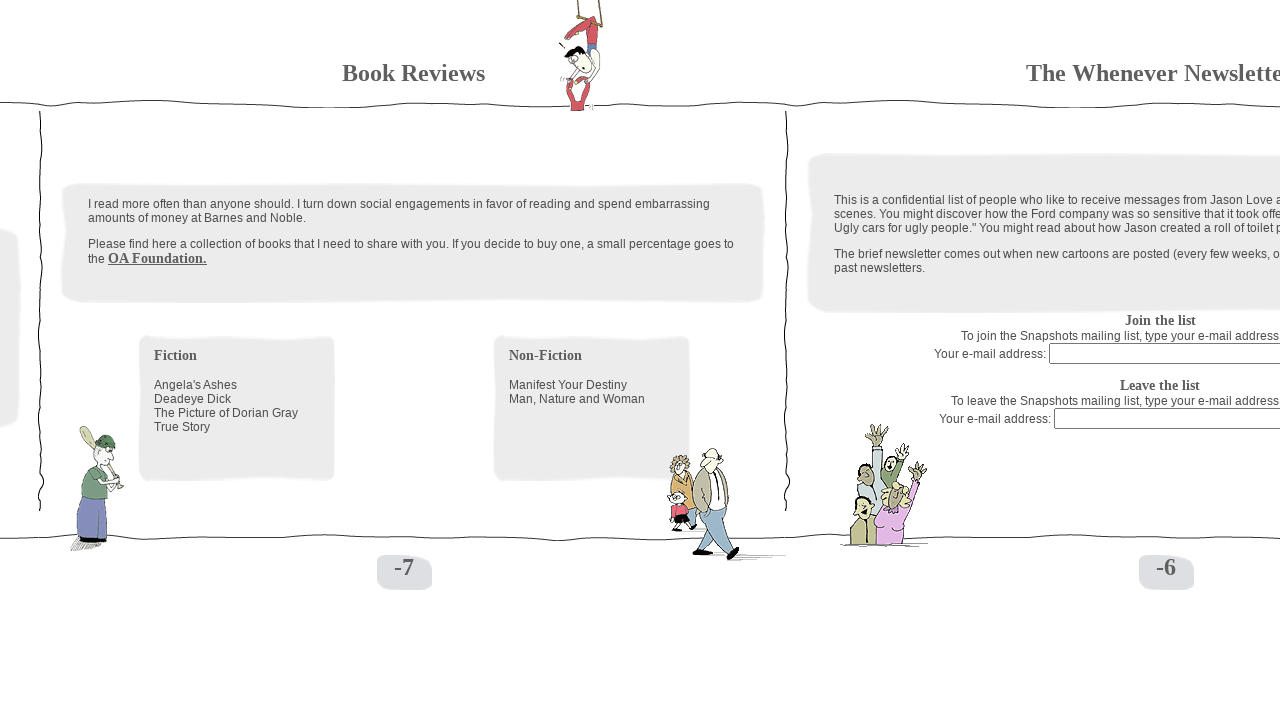

Waited 2 seconds between scrolls
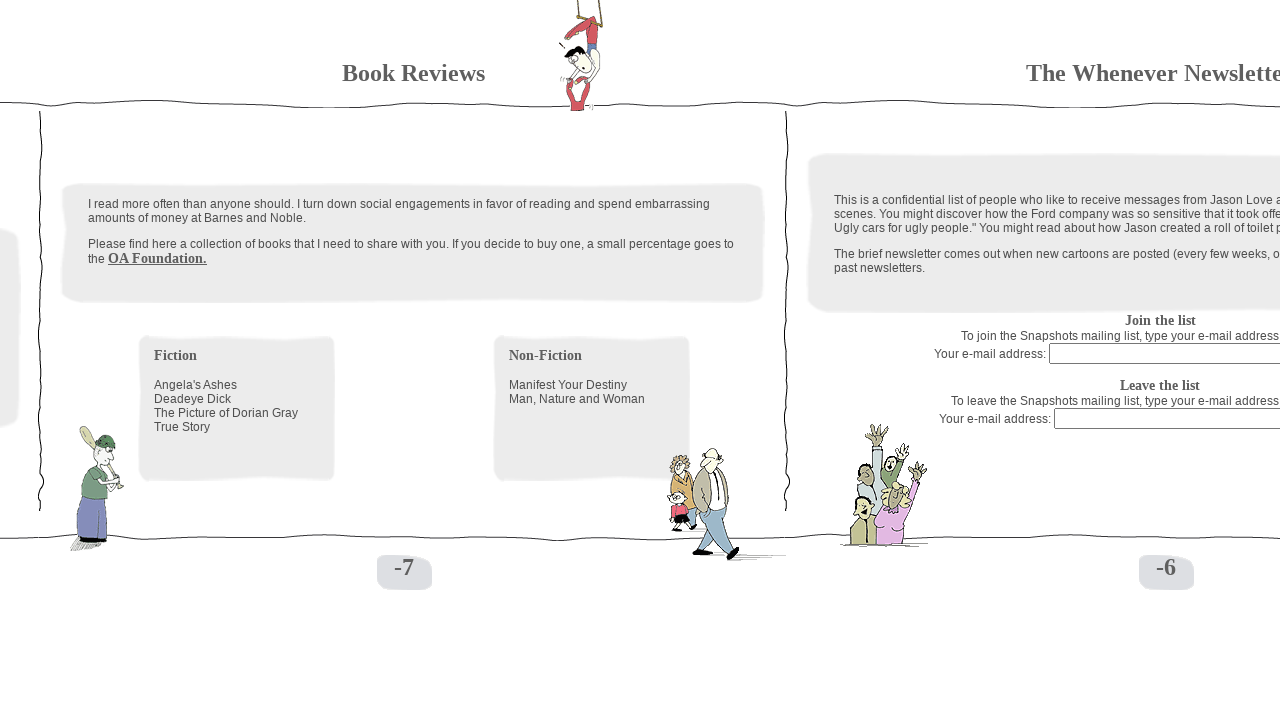

Scrolled left by 5000 pixels using JavaScript
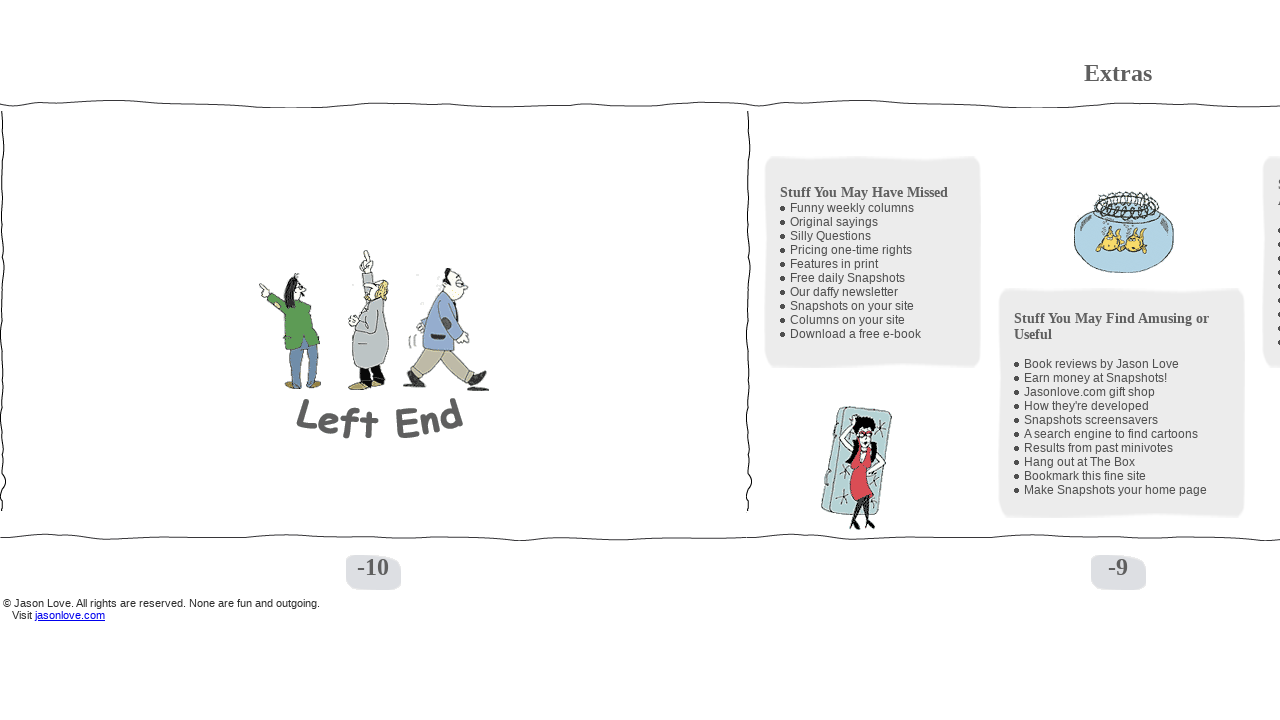

Waited 2 seconds between scrolls
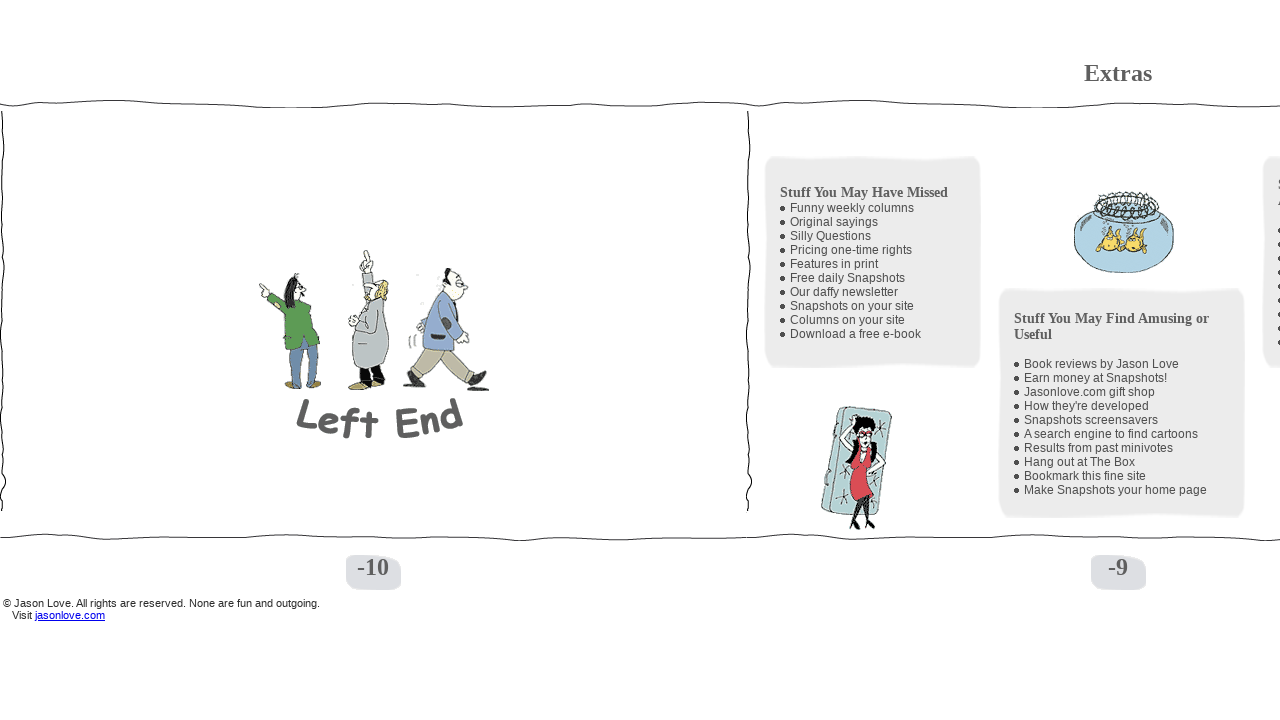

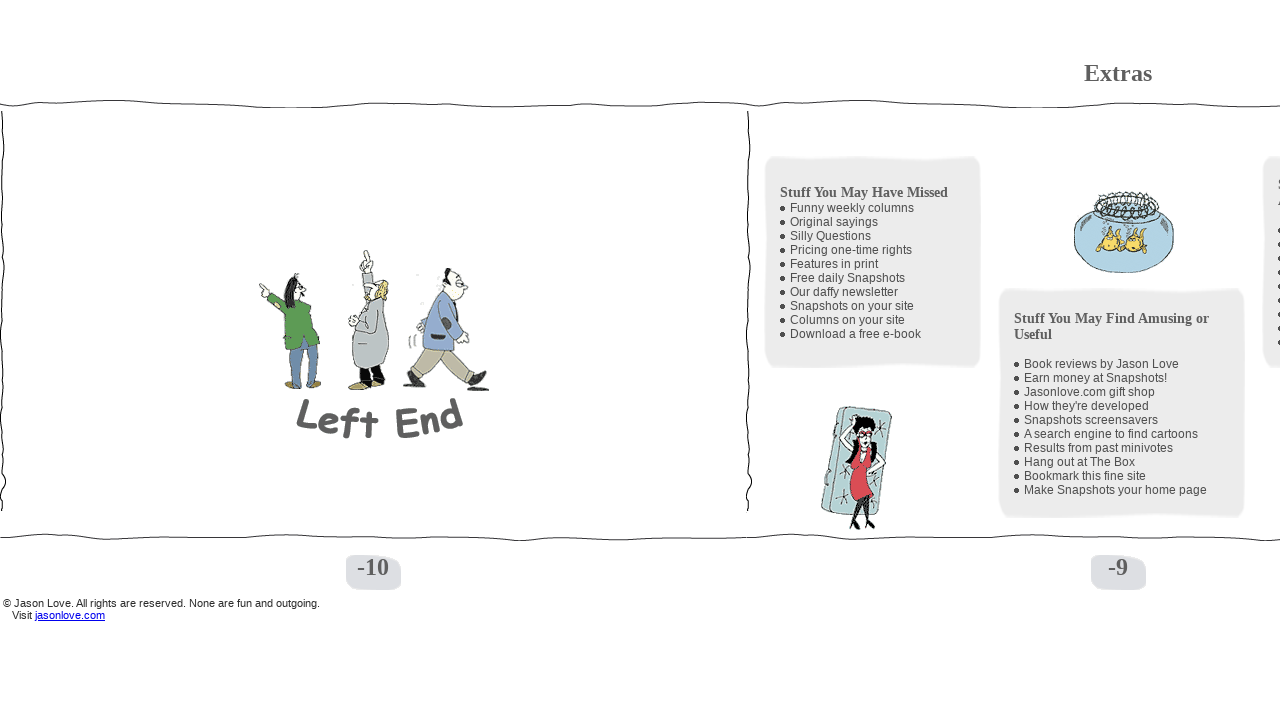